Navigates to the Peruvian Superintendency of Banking, Insurance and AFP website and verifies the page loads successfully

Starting URL: https://www.sbs.gob.pe/

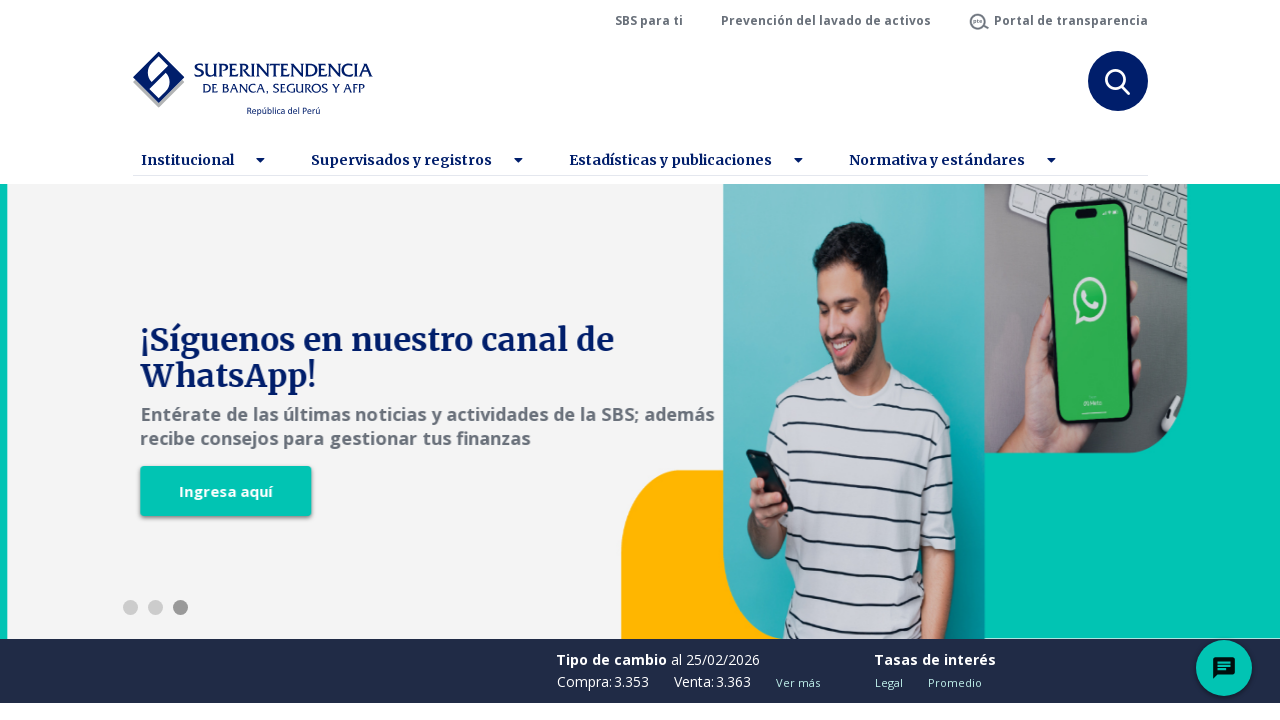

Waited for page to reach networkidle state
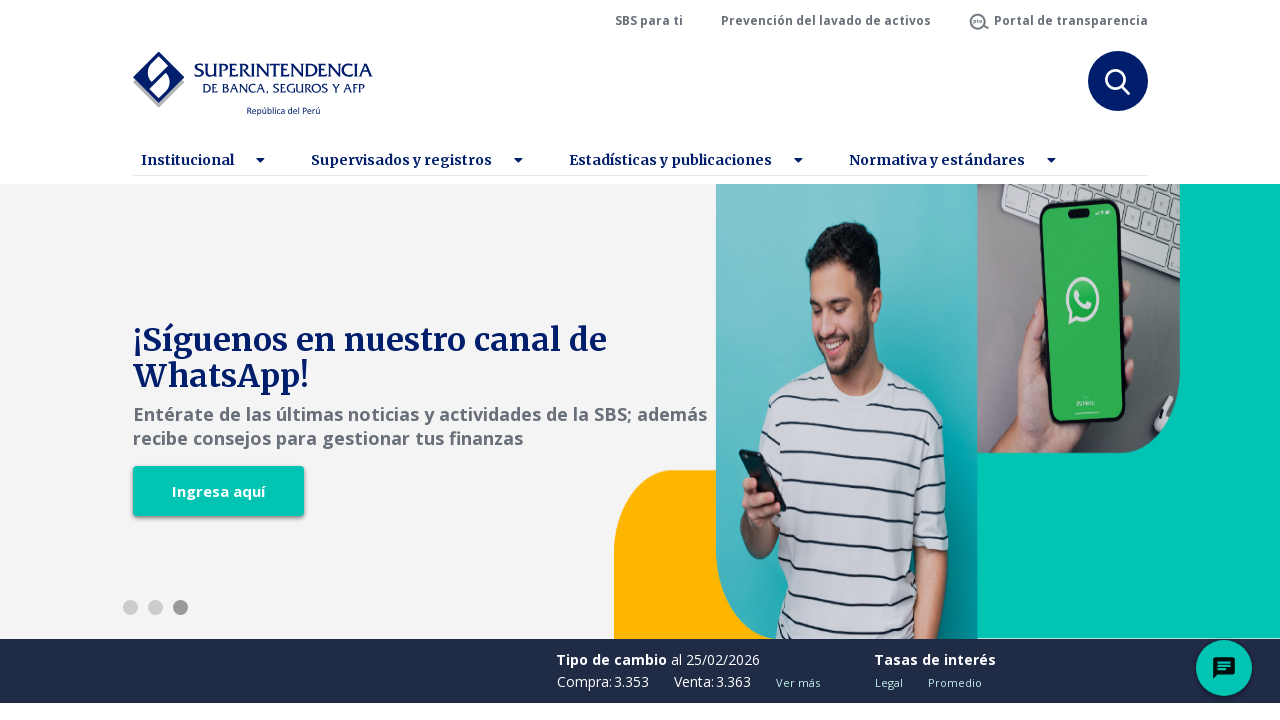

Verified page title is not empty - page loaded successfully
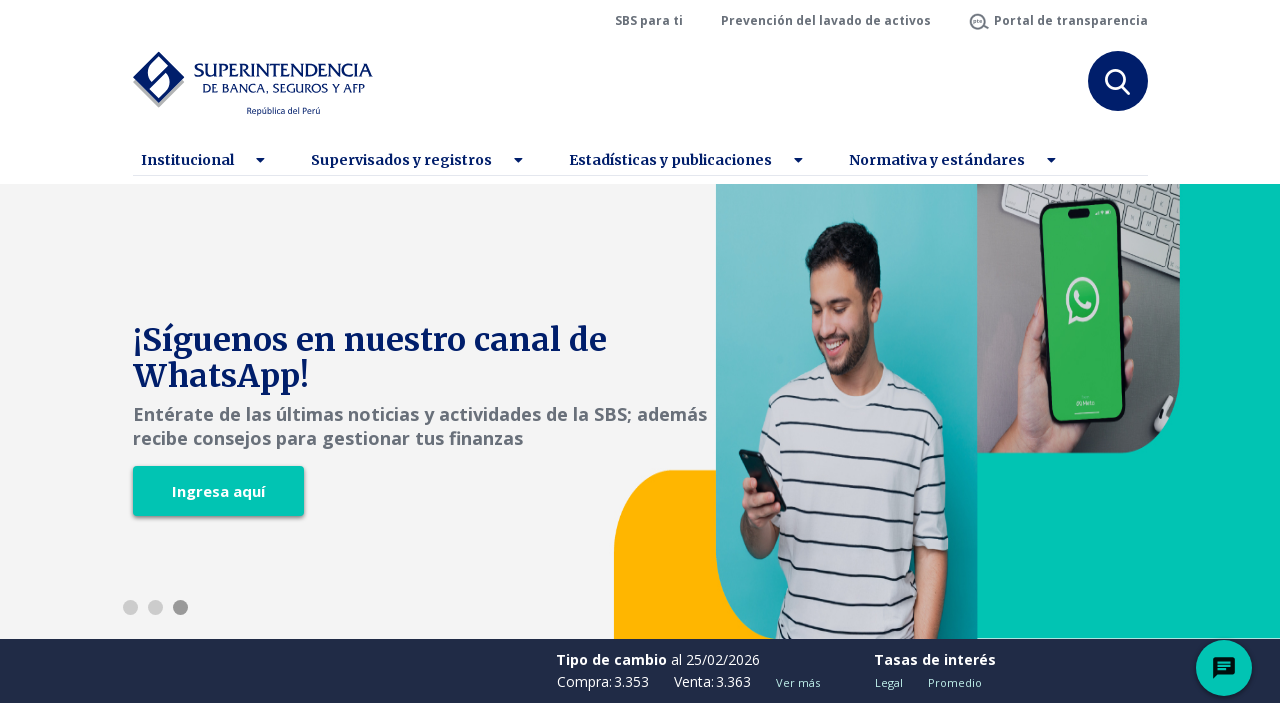

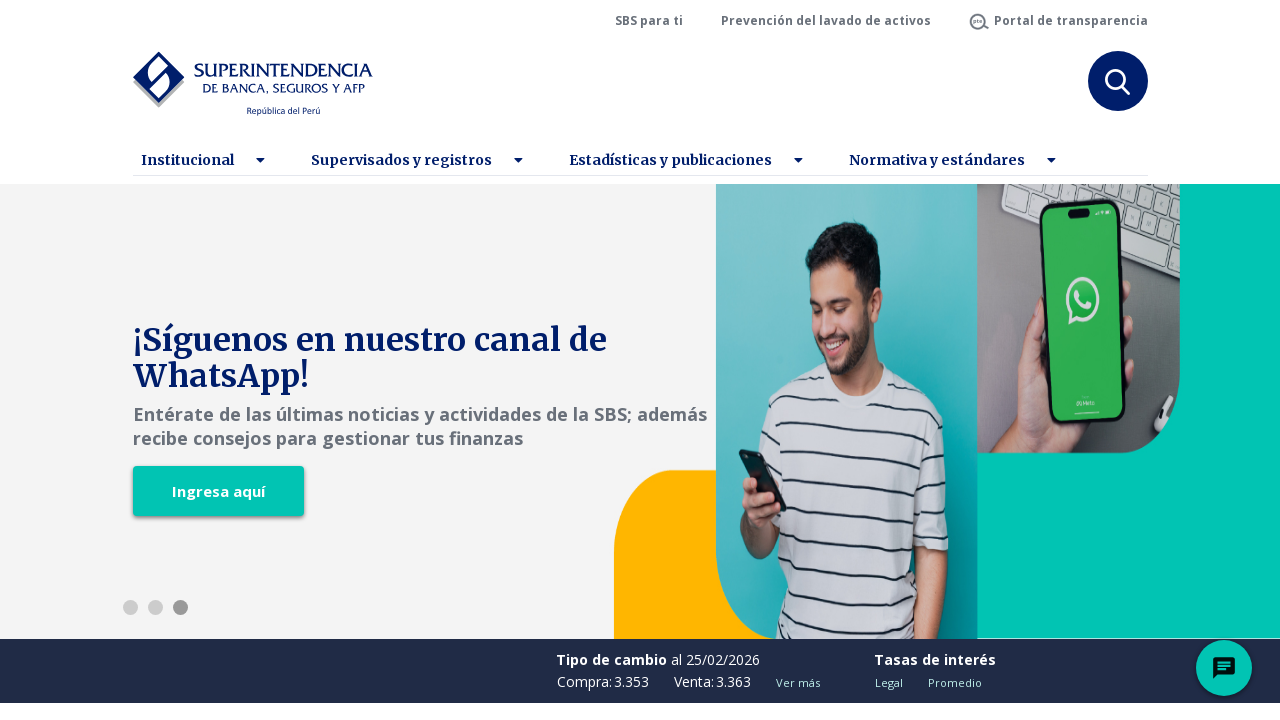